Tests table interaction by iterating through table rows to find a specific course entry and verifying its associated price value

Starting URL: https://rahulshettyacademy.com/AutomationPractice/

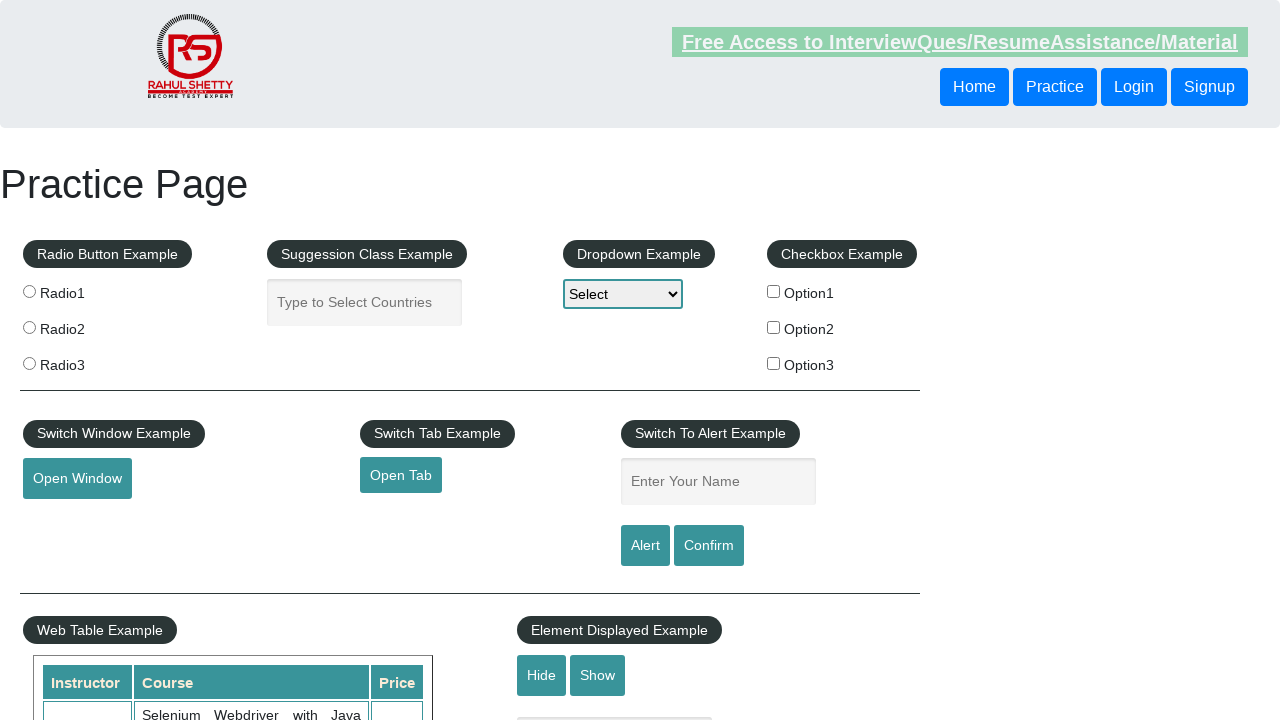

Waited for table with name 'courses' to be visible
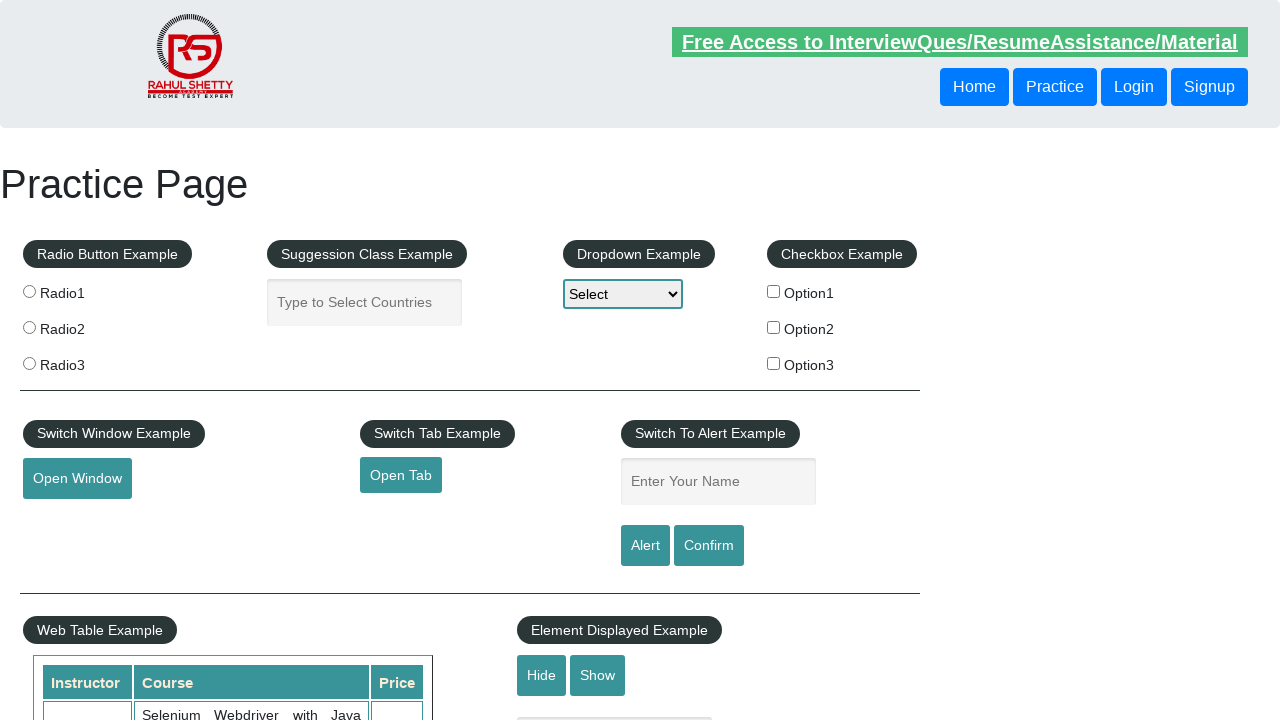

Retrieved all cells from second column of courses table
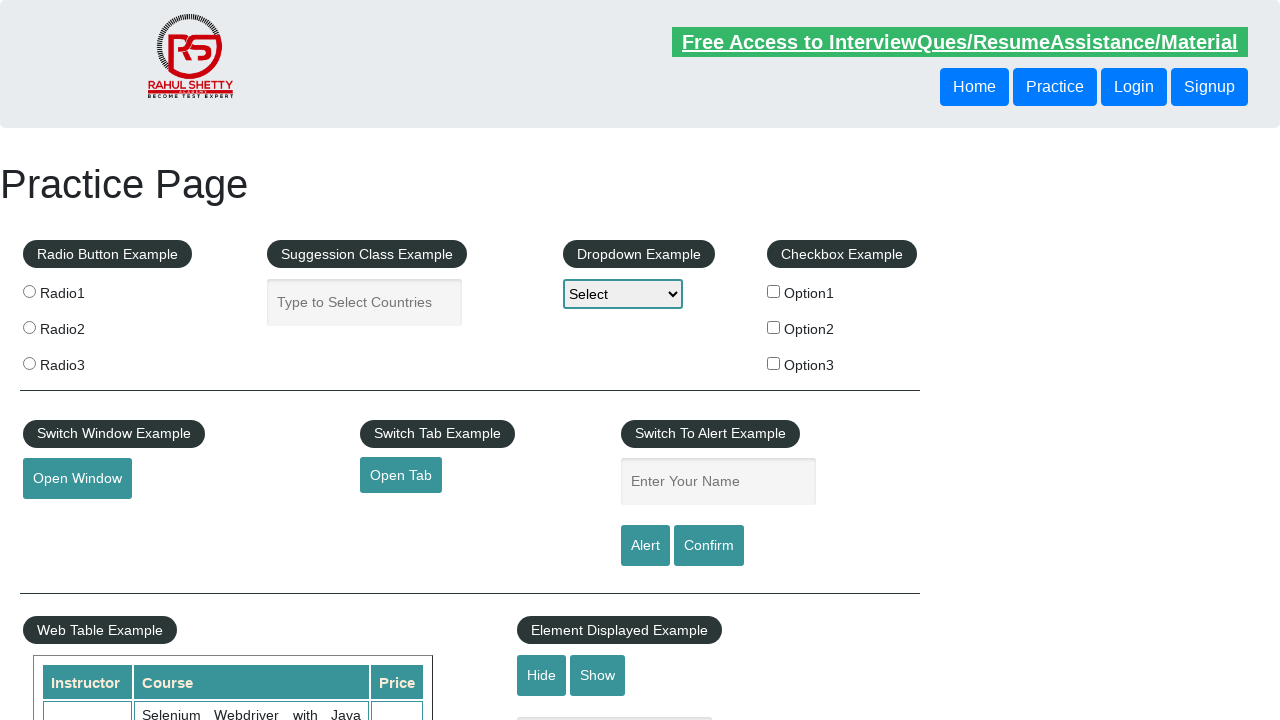

Retrieved text content from cell at index 0: 'Selenium Webdriver with Java Basics + Advanced + Interview Guide'
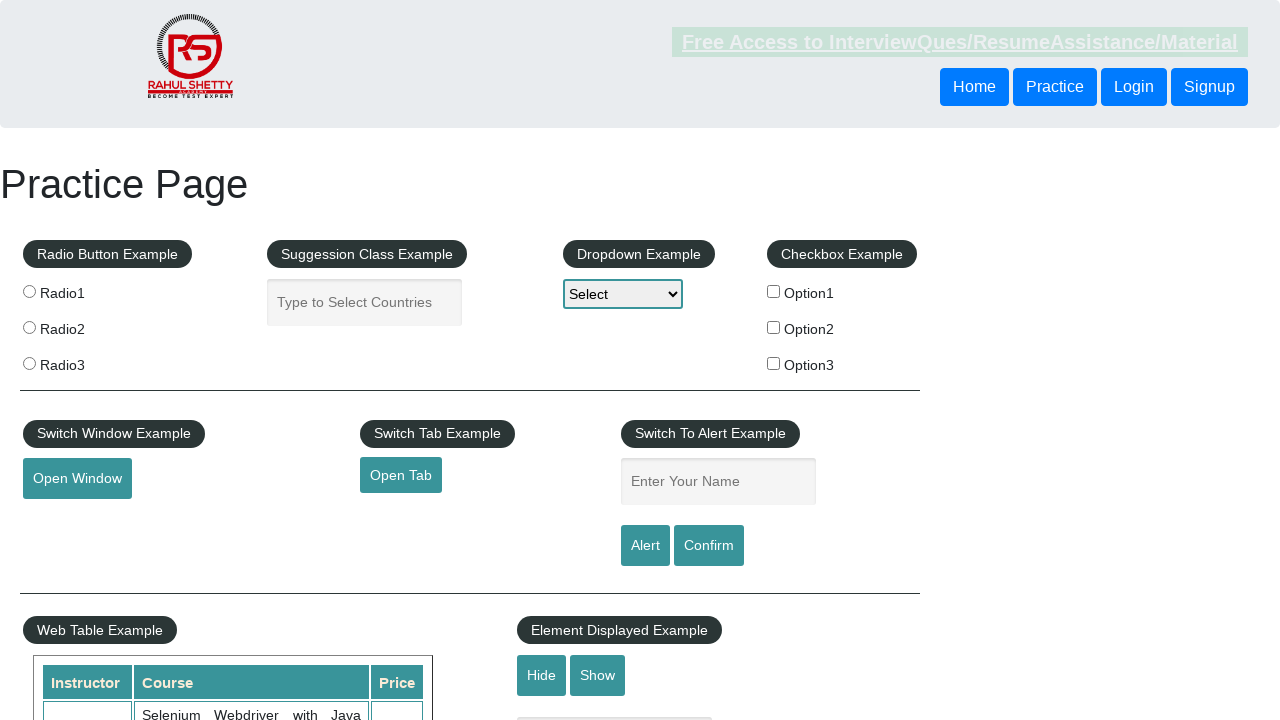

Retrieved text content from cell at index 1: 'Learn SQL in Practical + Database Testing from Scratch'
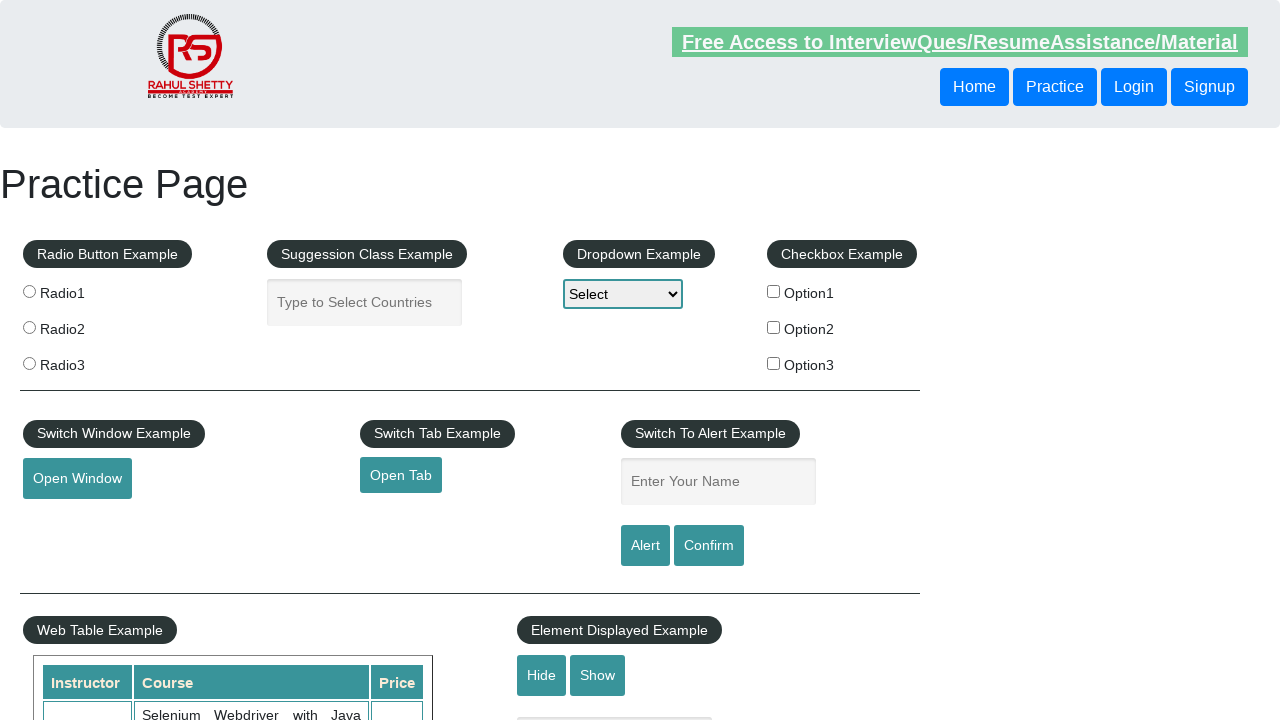

Retrieved text content from cell at index 2: 'Appium (Selenium) - Mobile Automation Testing from Scratch'
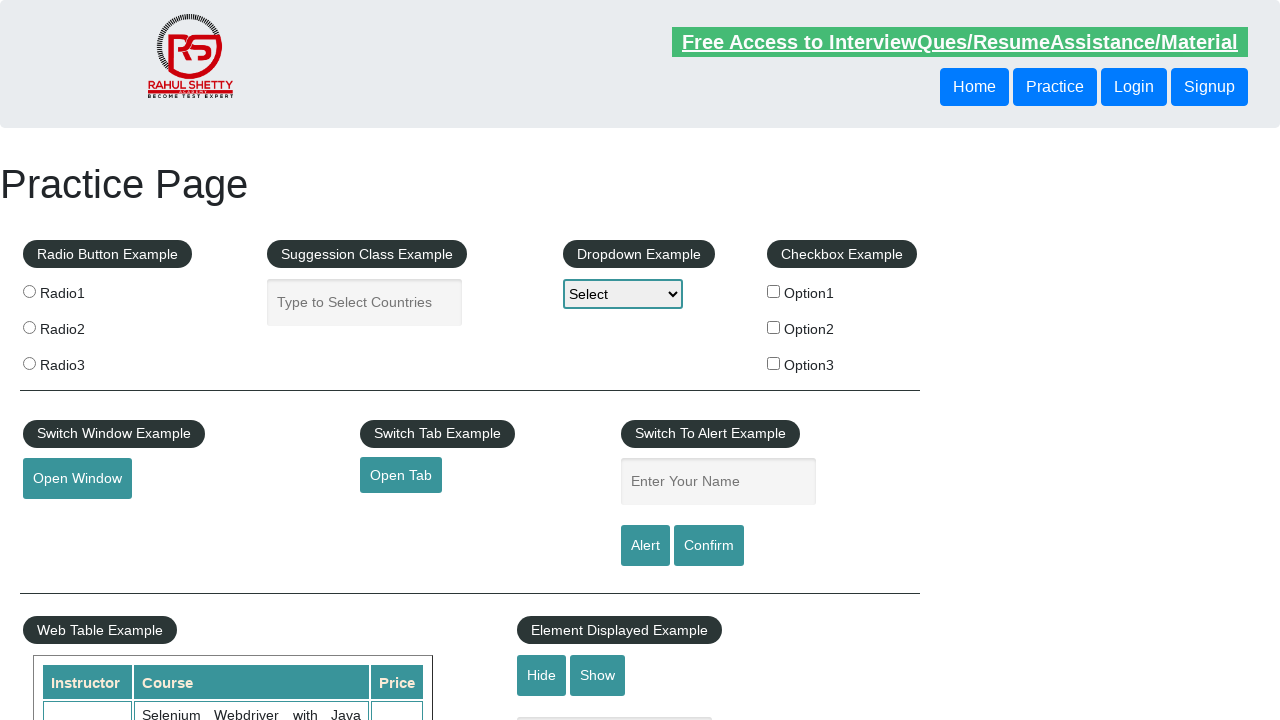

Retrieved text content from cell at index 3: 'WebSecurity Testing for Beginners-QA knowledge to next level'
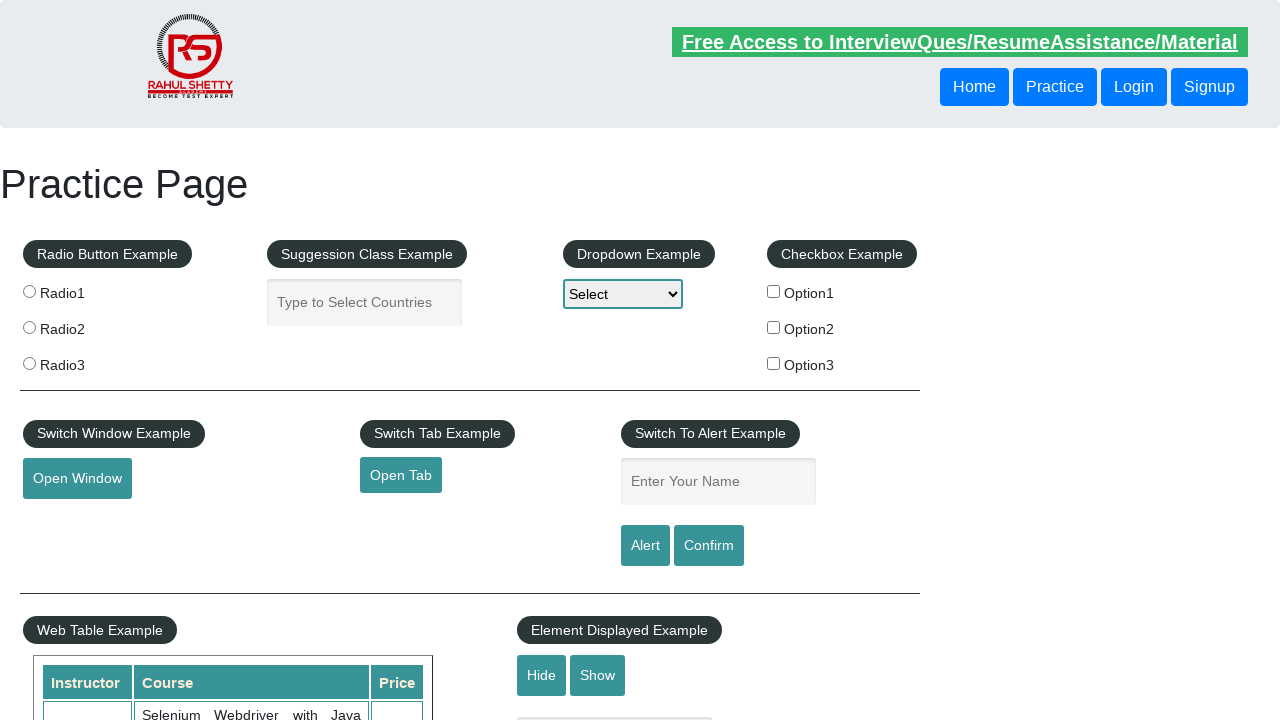

Retrieved text content from cell at index 4: 'Learn JMETER from Scratch - (Performance + Load) Testing Tool'
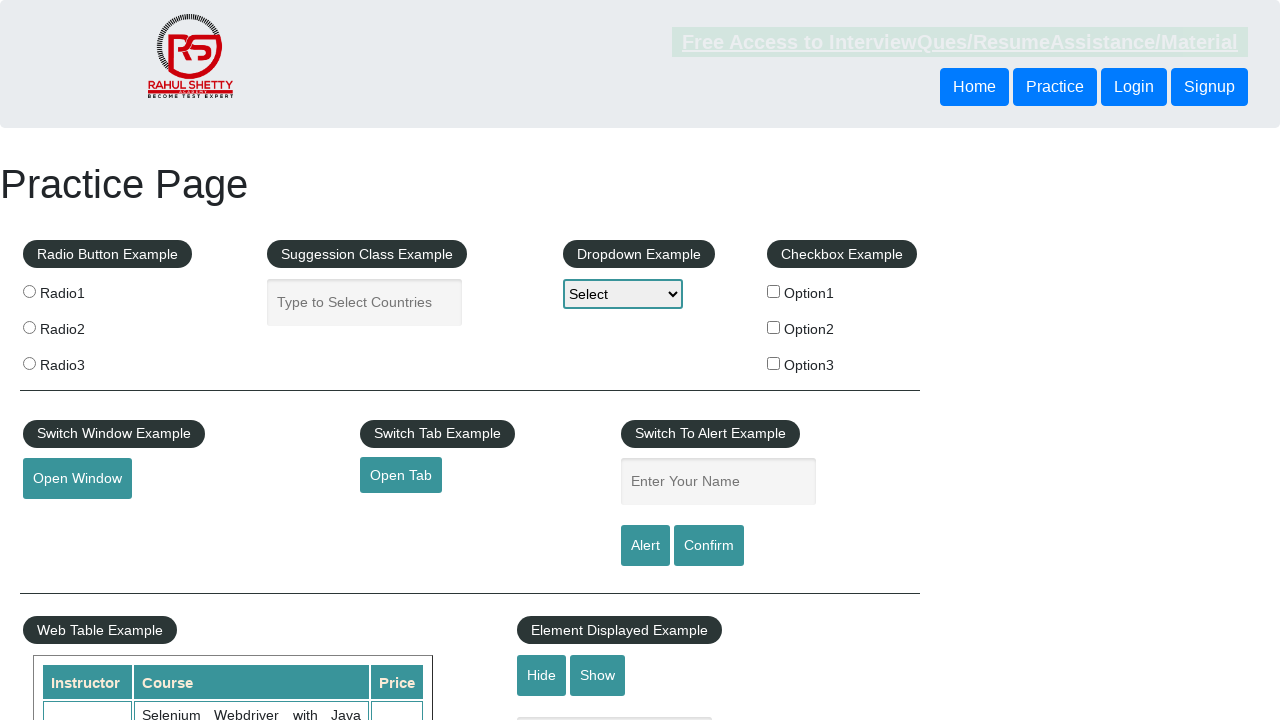

Retrieved text content from cell at index 5: 'WebServices / REST API Testing with SoapUI'
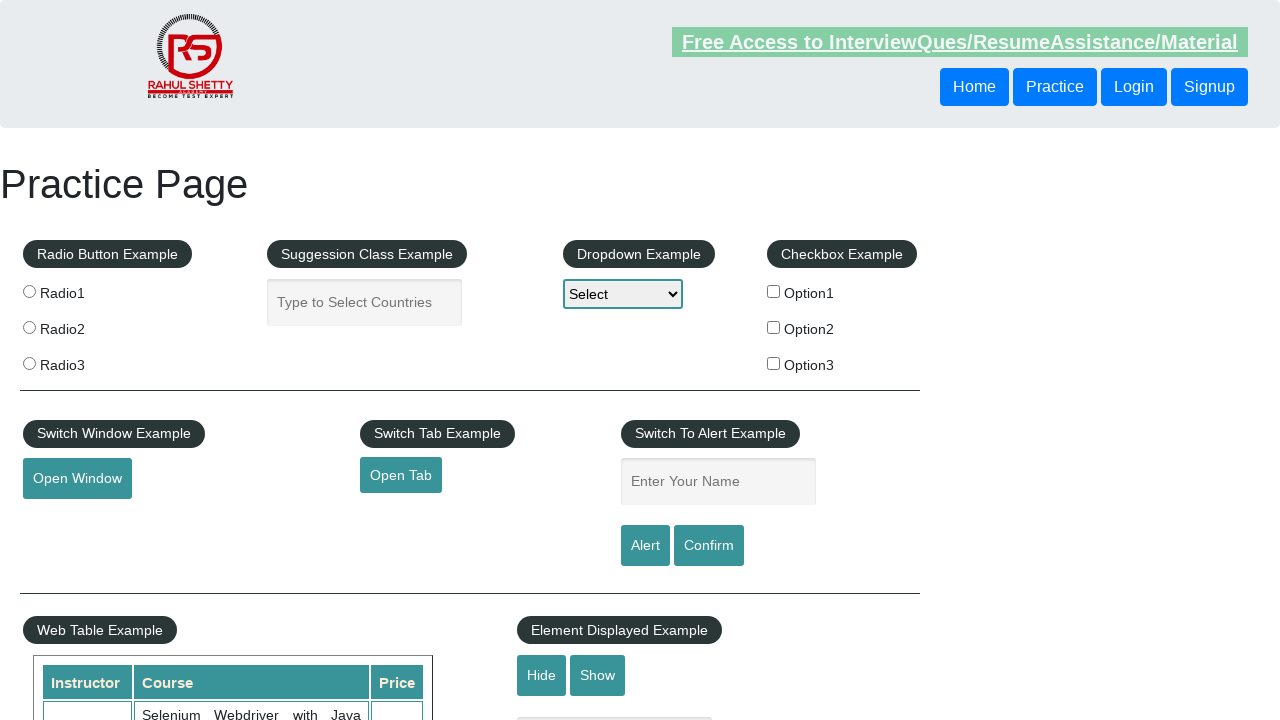

Retrieved text content from cell at index 6: 'QA Expert Course :Software Testing + Bugzilla + SQL + Agile'
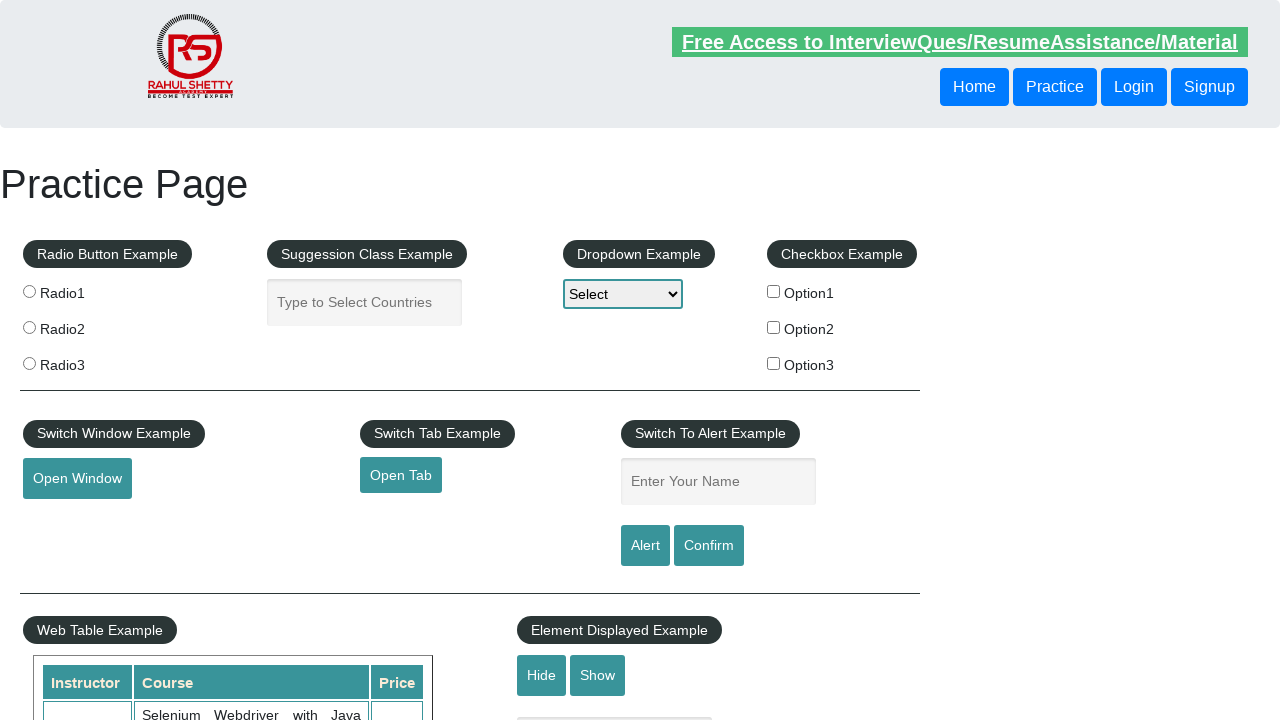

Retrieved text content from cell at index 7: 'Master Selenium Automation in simple Python Language'
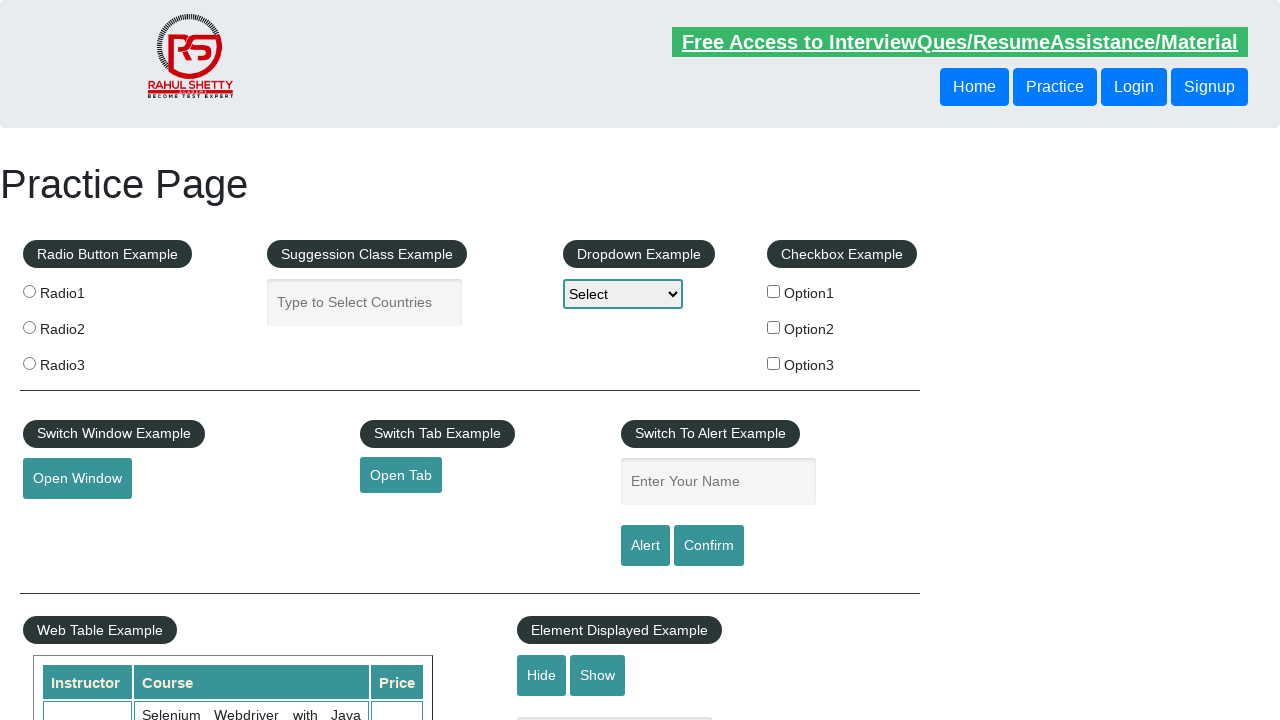

Located price cell for 'Master Selenium Automation in simple Python Language' course
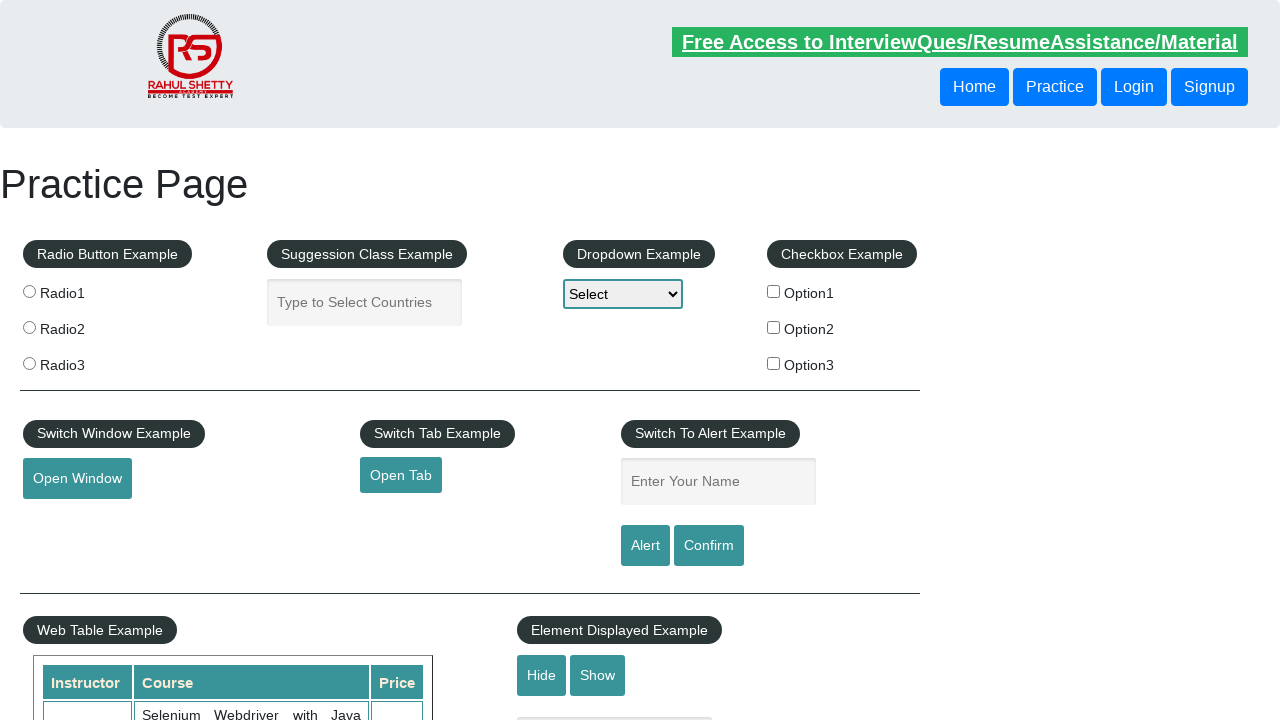

Retrieved price text: '25'
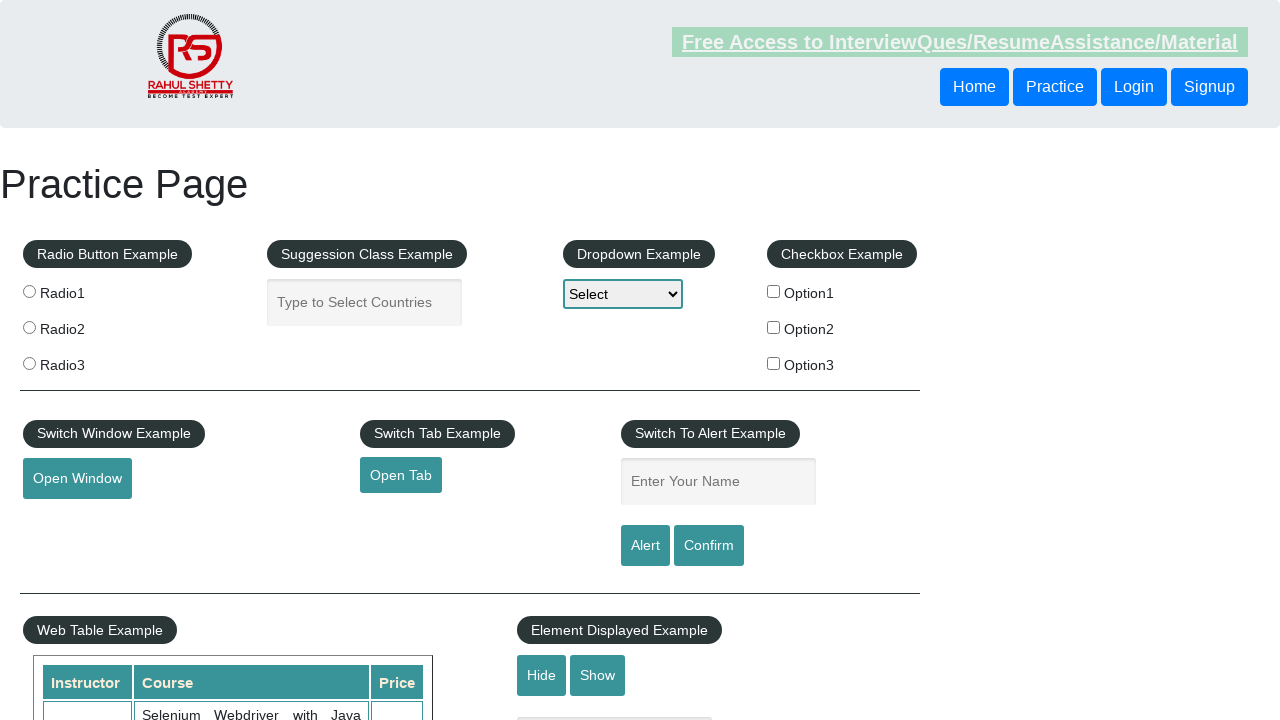

Asserted that price equals '25' - assertion passed
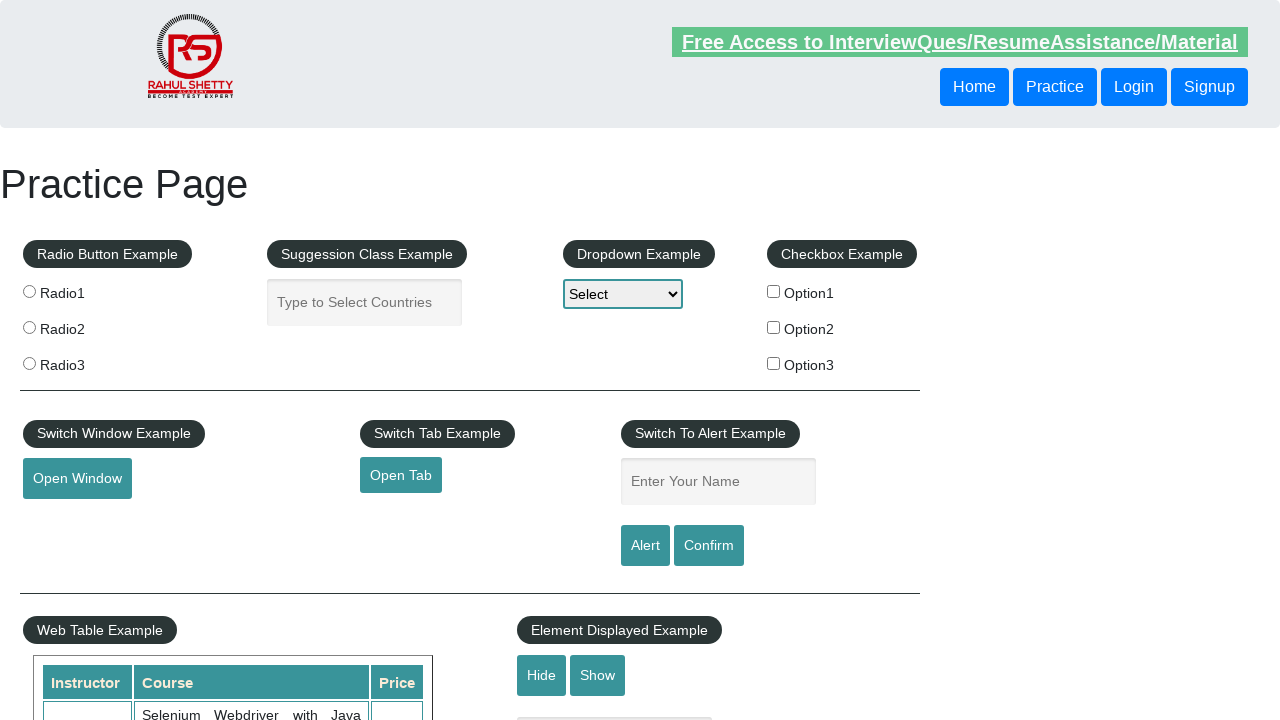

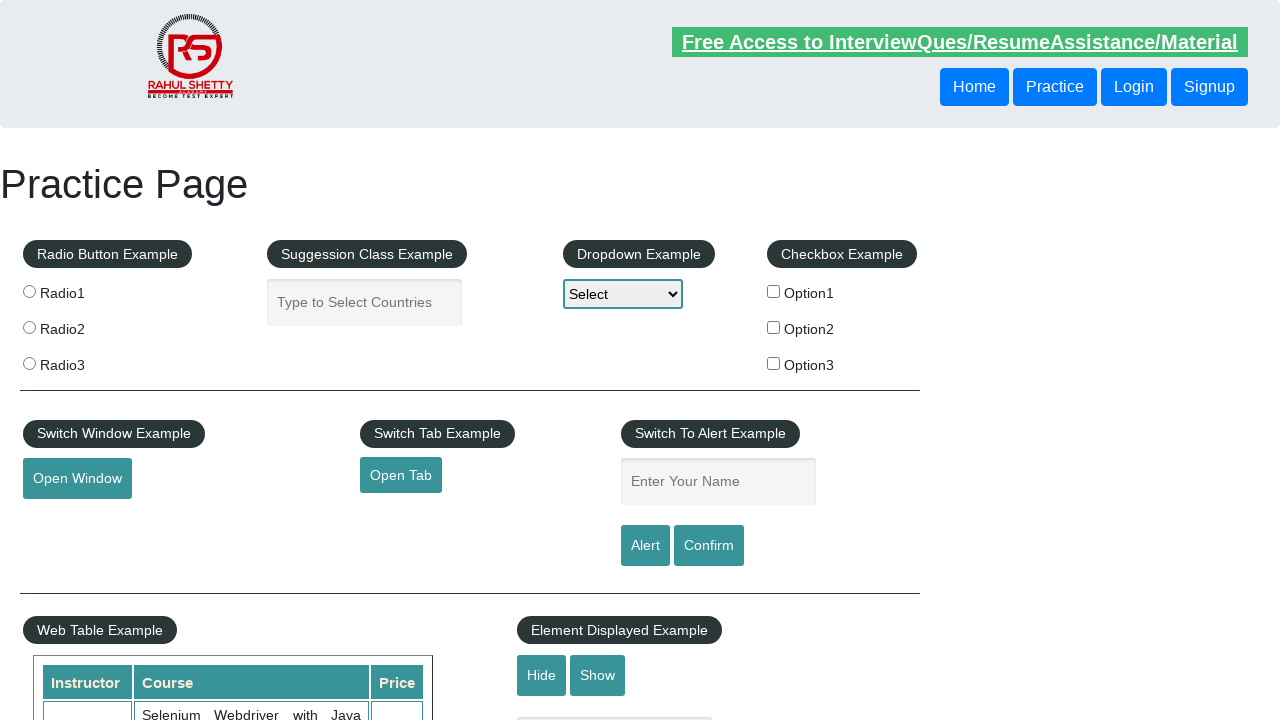